Navigates to Flipkart website and retrieves the page title

Starting URL: https://www.flipkart.com/

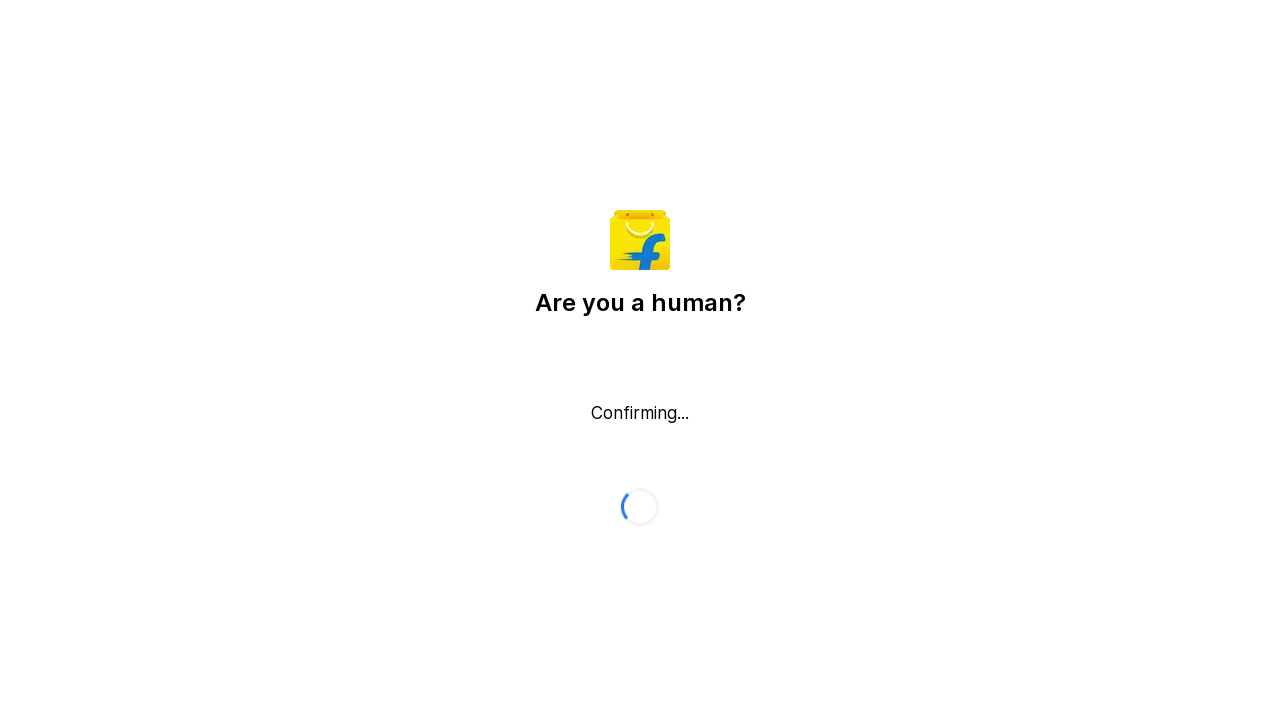

Navigated to Flipkart website
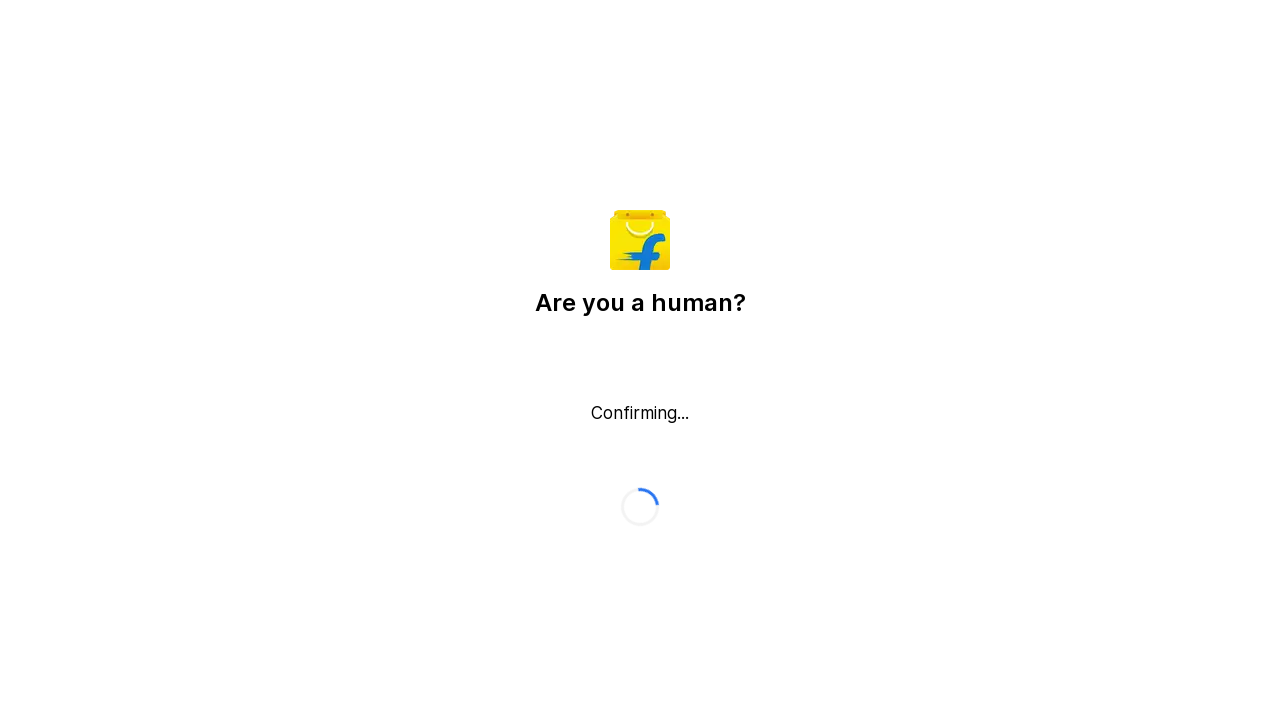

Retrieved page title
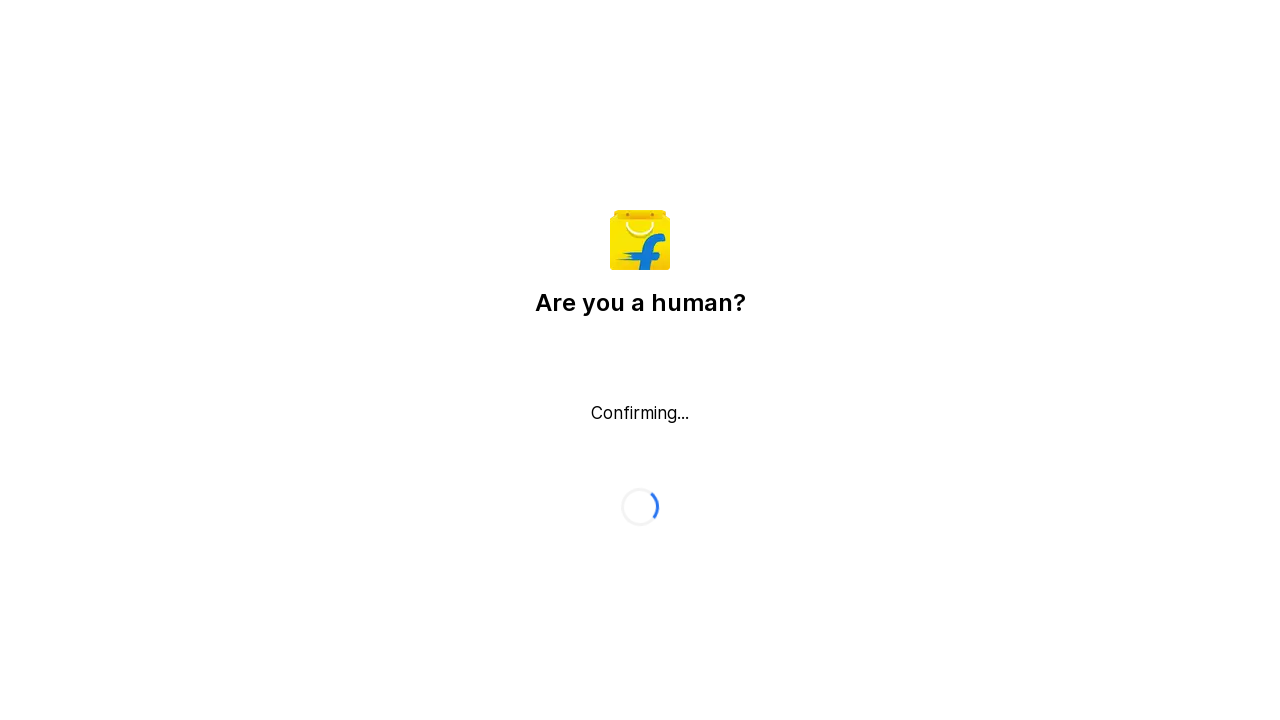

Printed page title: Flipkart reCAPTCHA
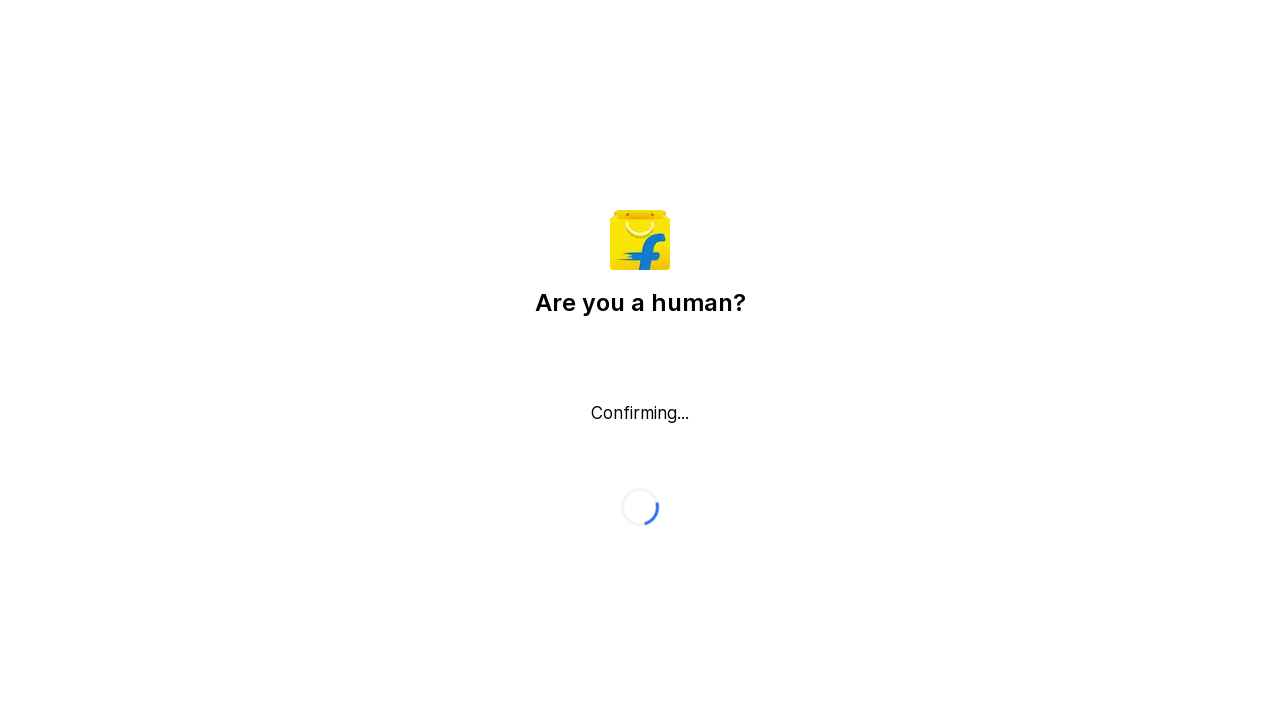

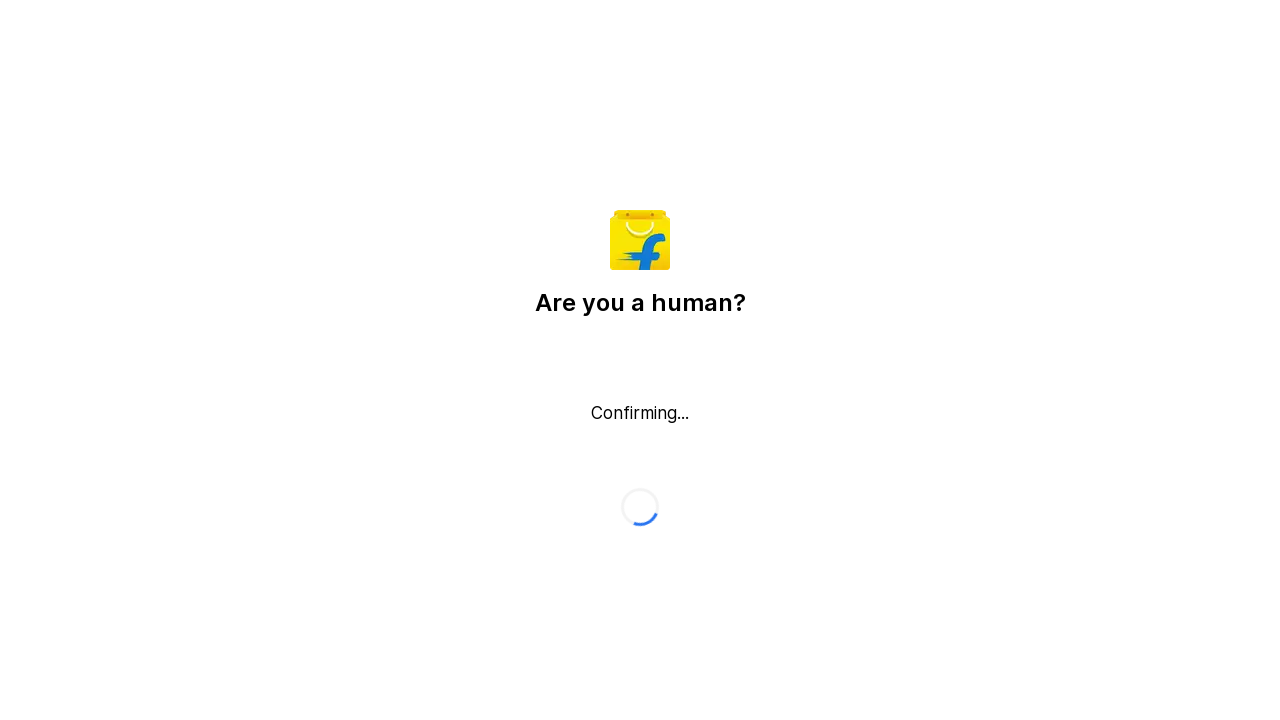